Tests select/dropdown manipulation by selecting options by index, value, and testing multiple selection in a multi-select dropdown

Starting URL: https://demoqa.com/select-menu

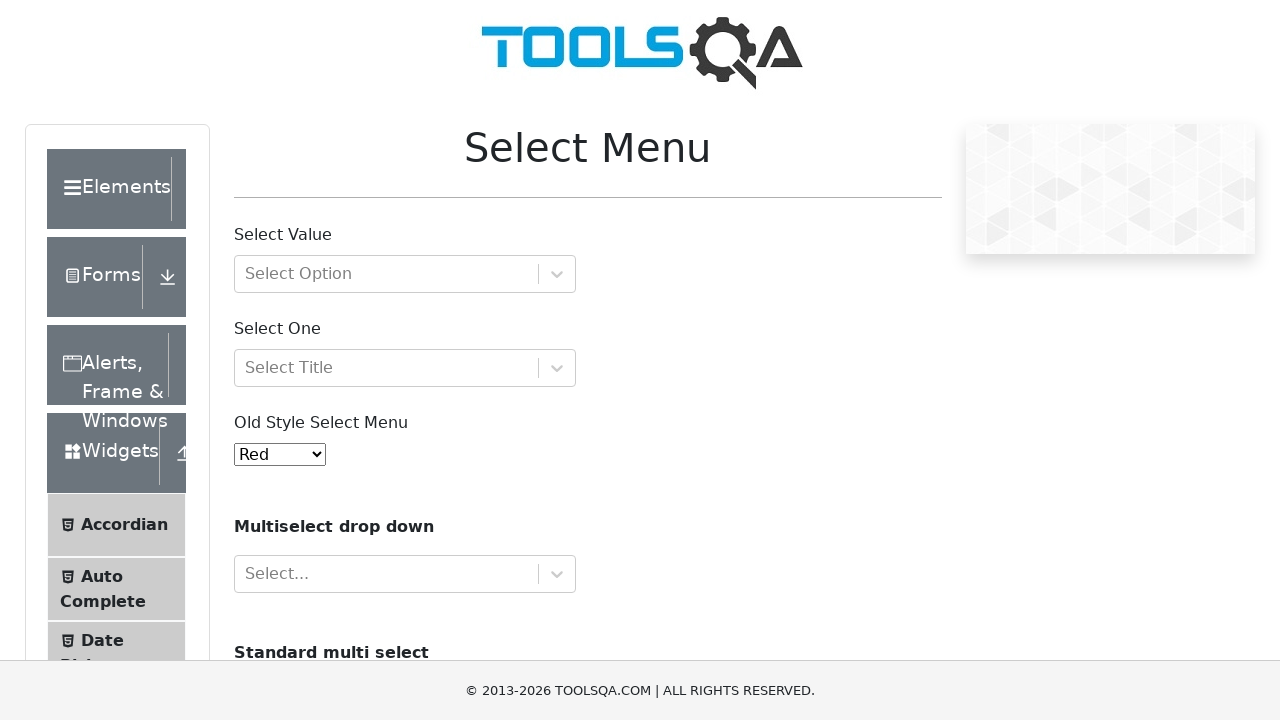

Selected option by index 3 (Yellow) in old select menu on #oldSelectMenu
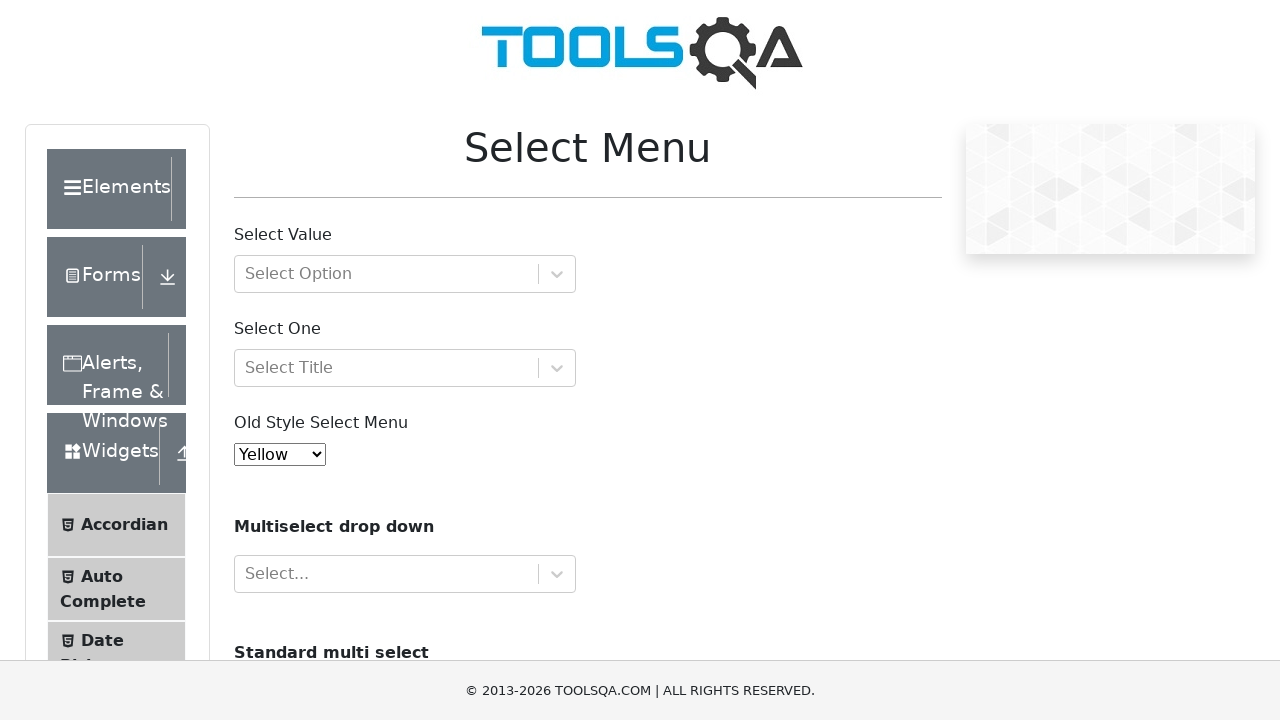

Retrieved selected value from old select menu
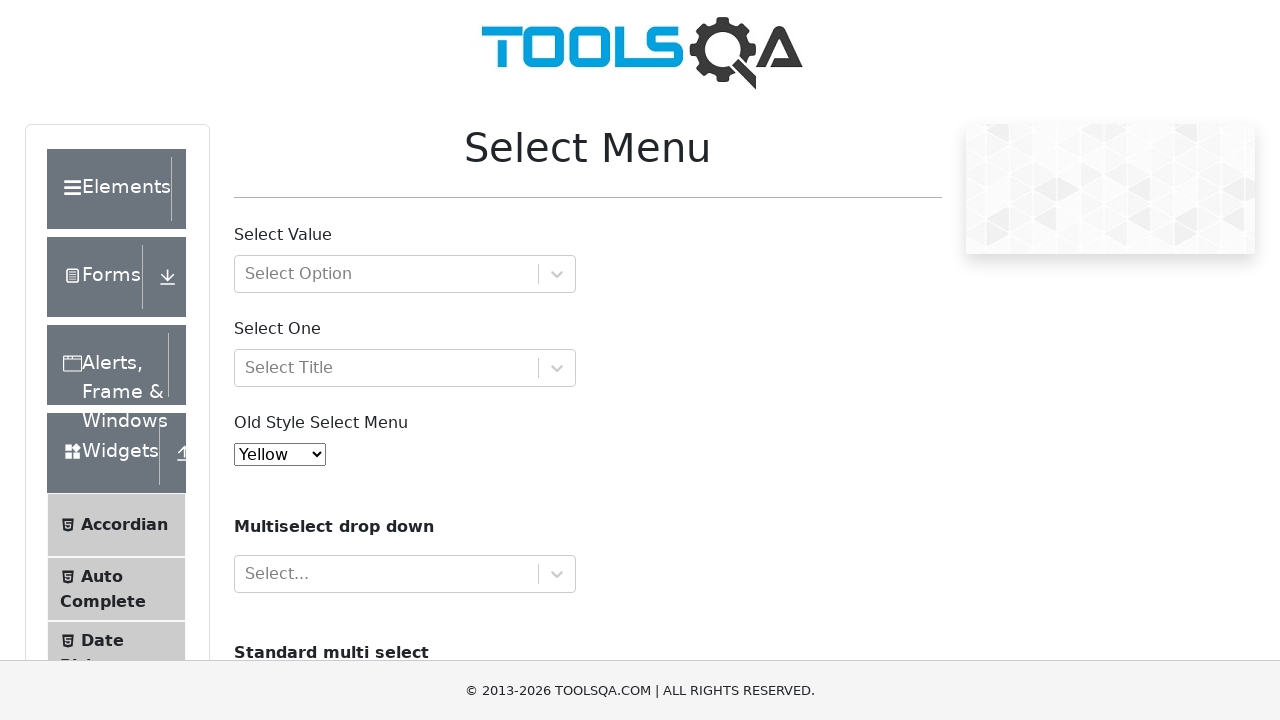

Verified that Yellow (value '3') is selected in old select menu
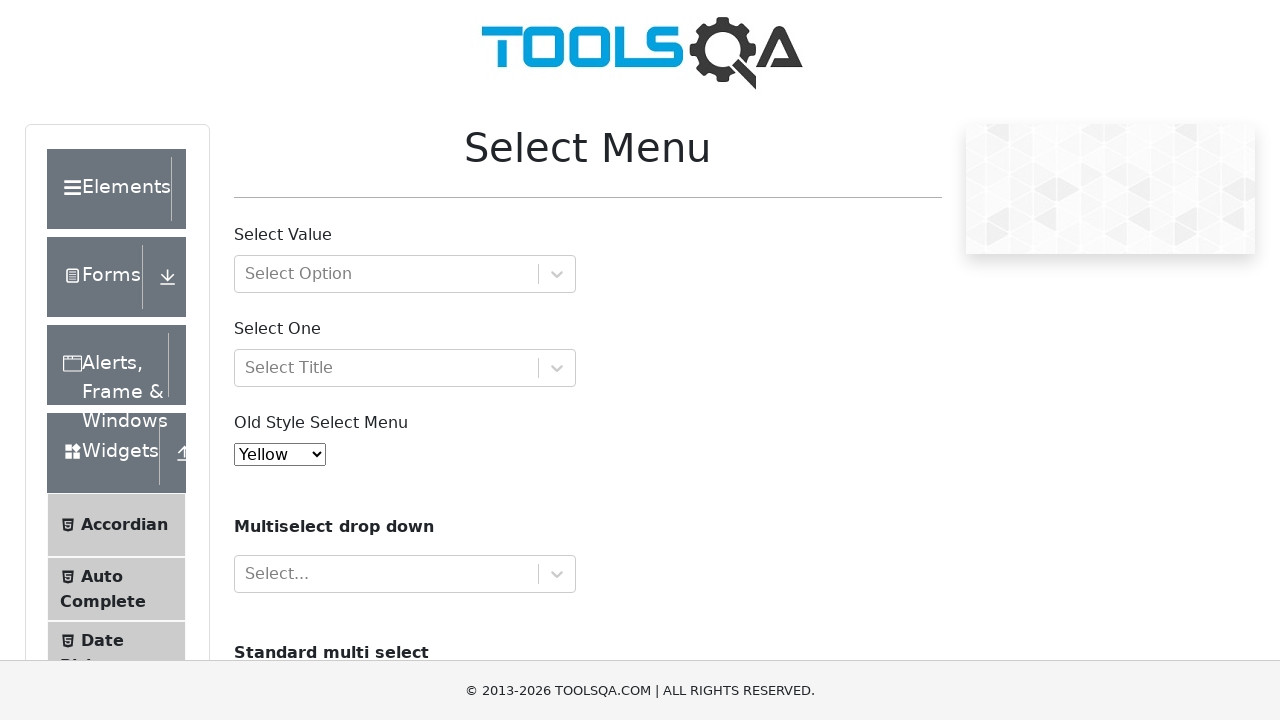

Selected option by value '5' (Black) in old select menu on #oldSelectMenu
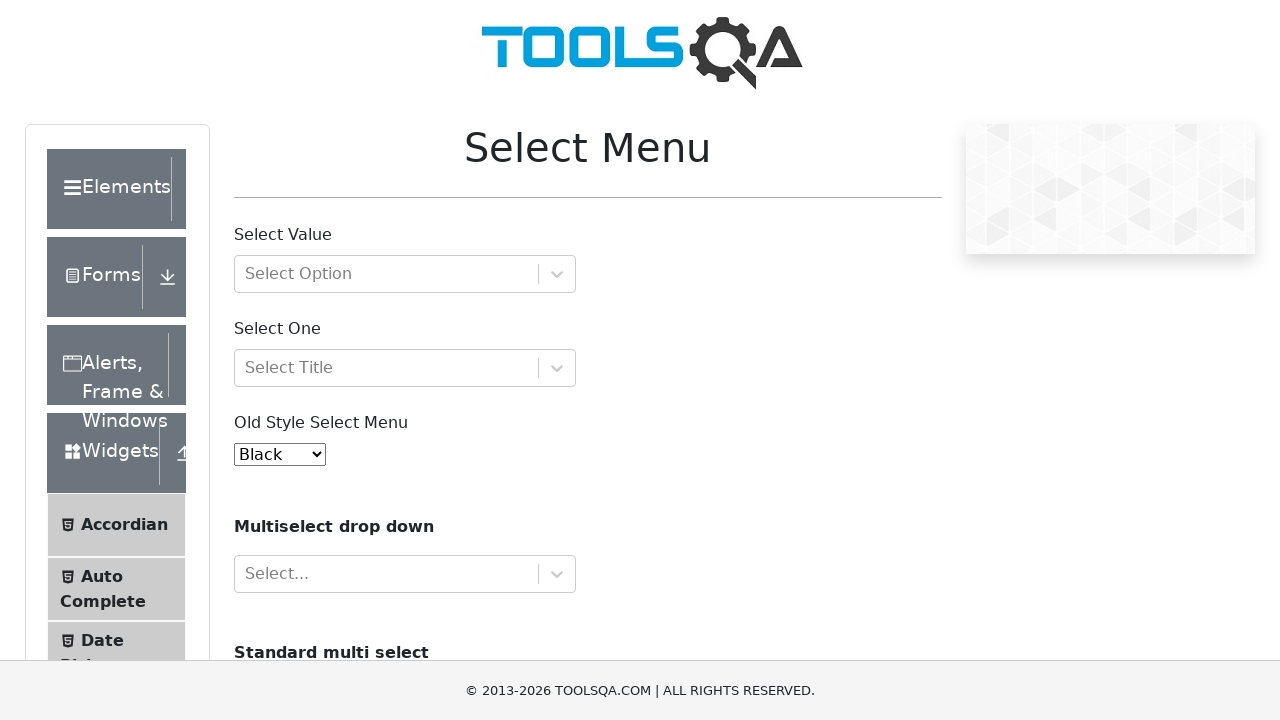

Retrieved selected value from old select menu
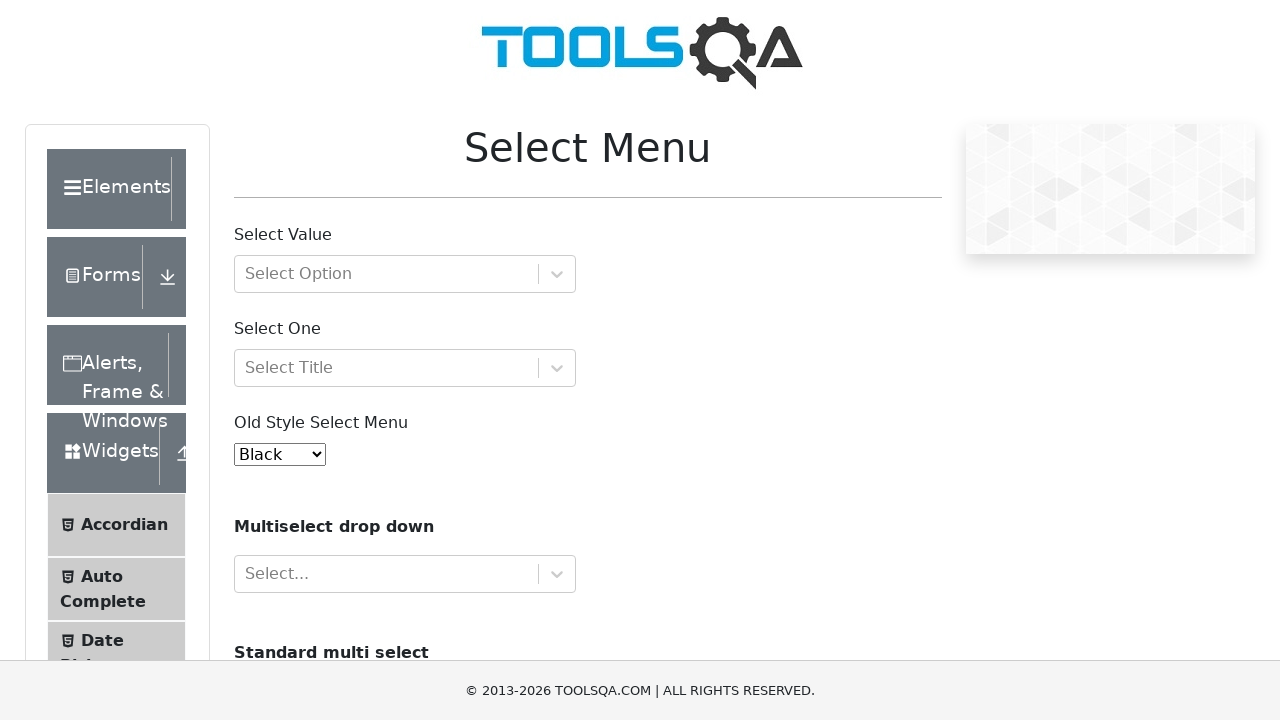

Verified that Black (value '5') is selected in old select menu
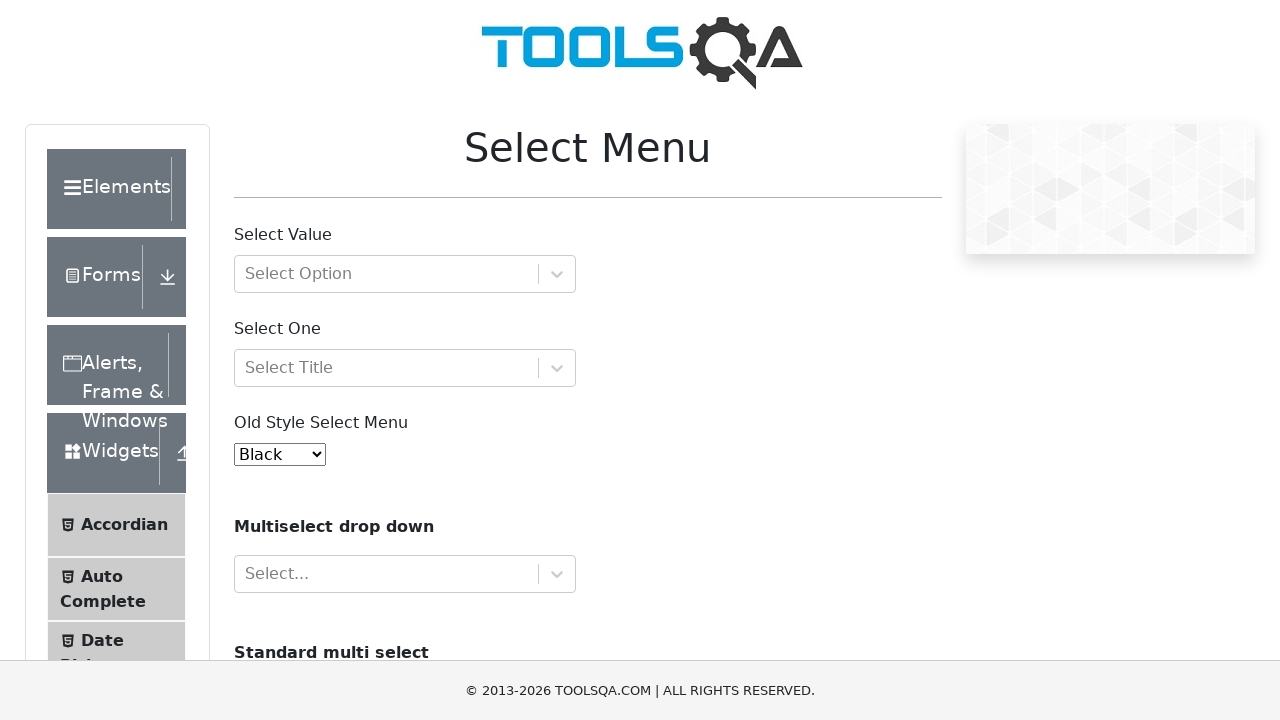

Selected multiple options (Volvo and Saab) in cars dropdown on #cars
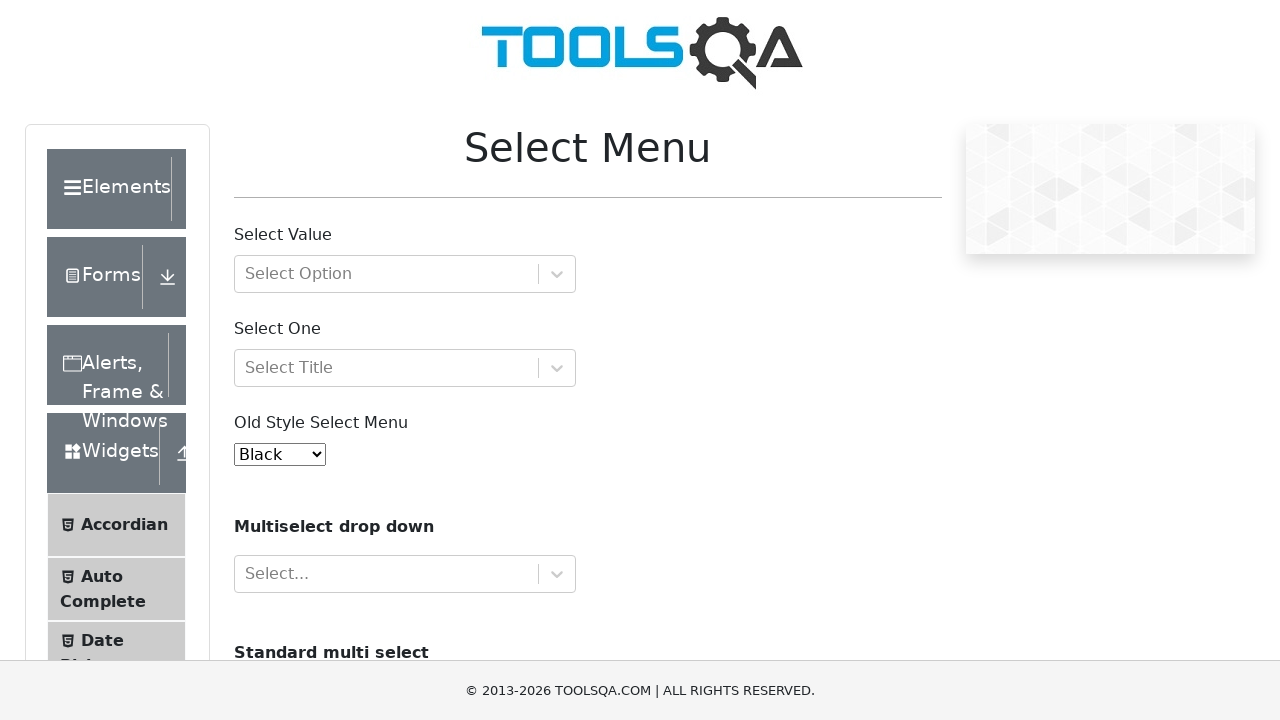

Retrieved all checked options from cars dropdown
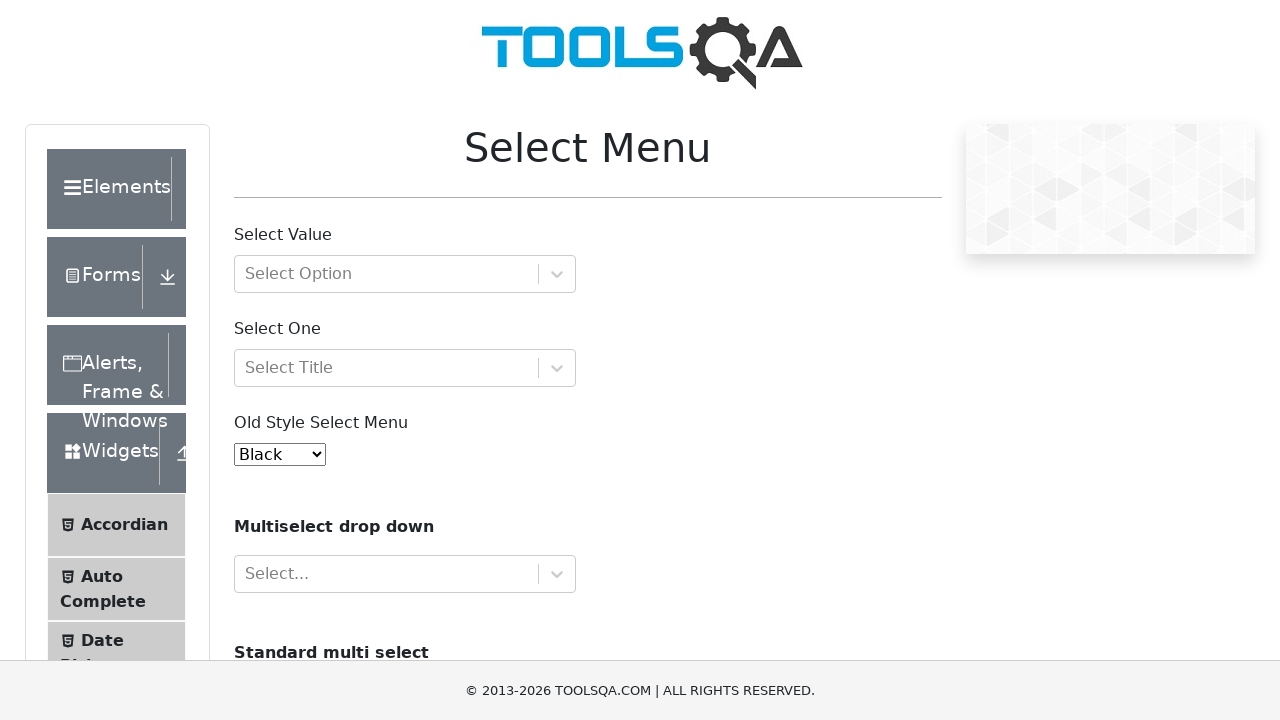

Verified that Volvo is selected in cars dropdown
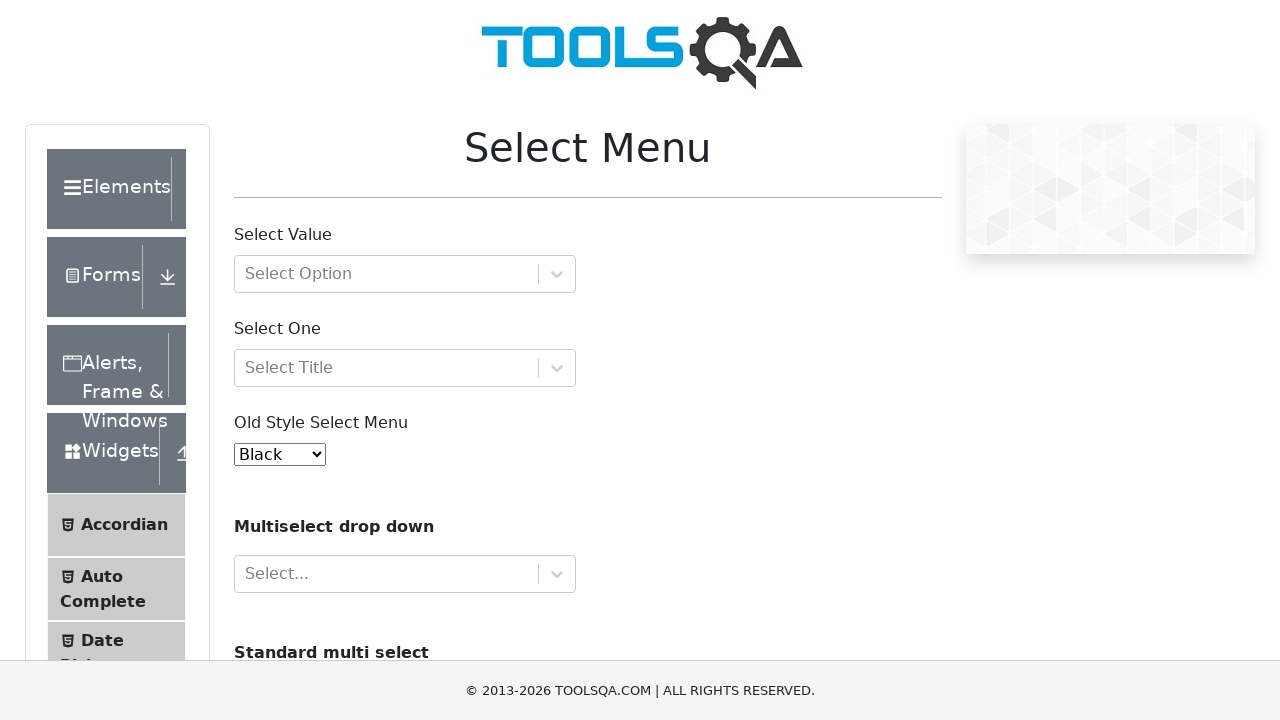

Verified that Saab is selected in cars dropdown
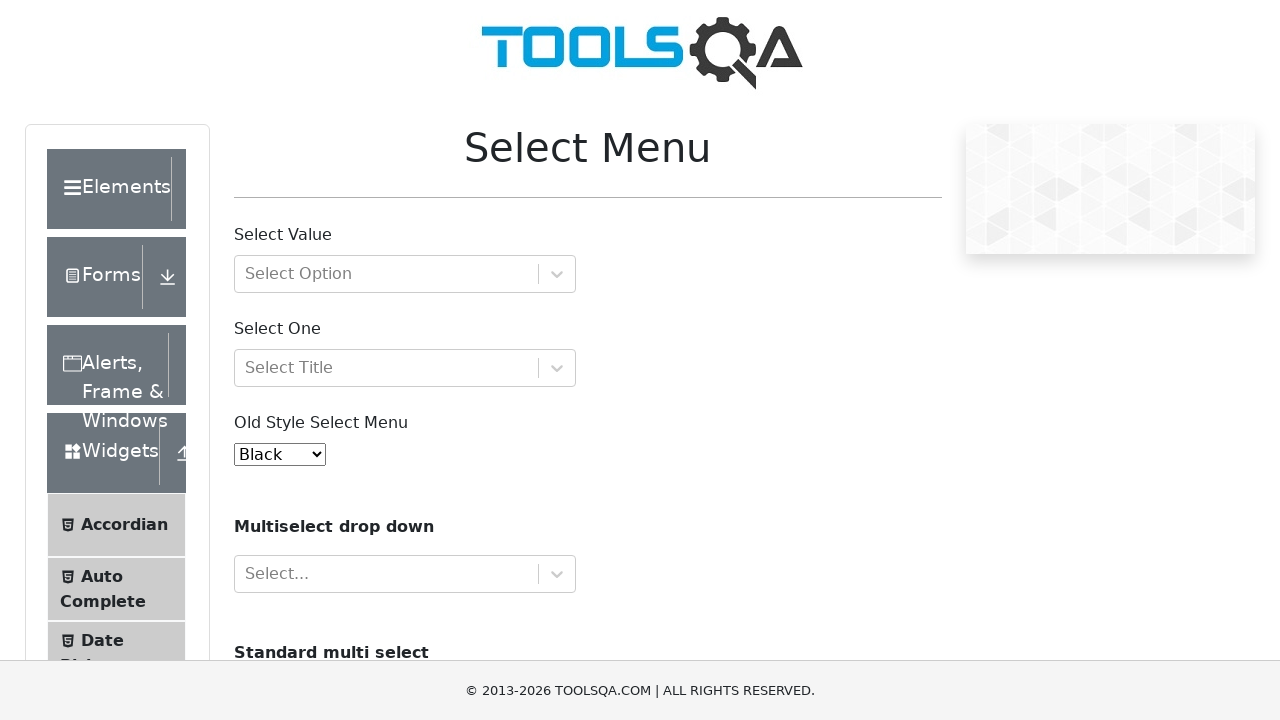

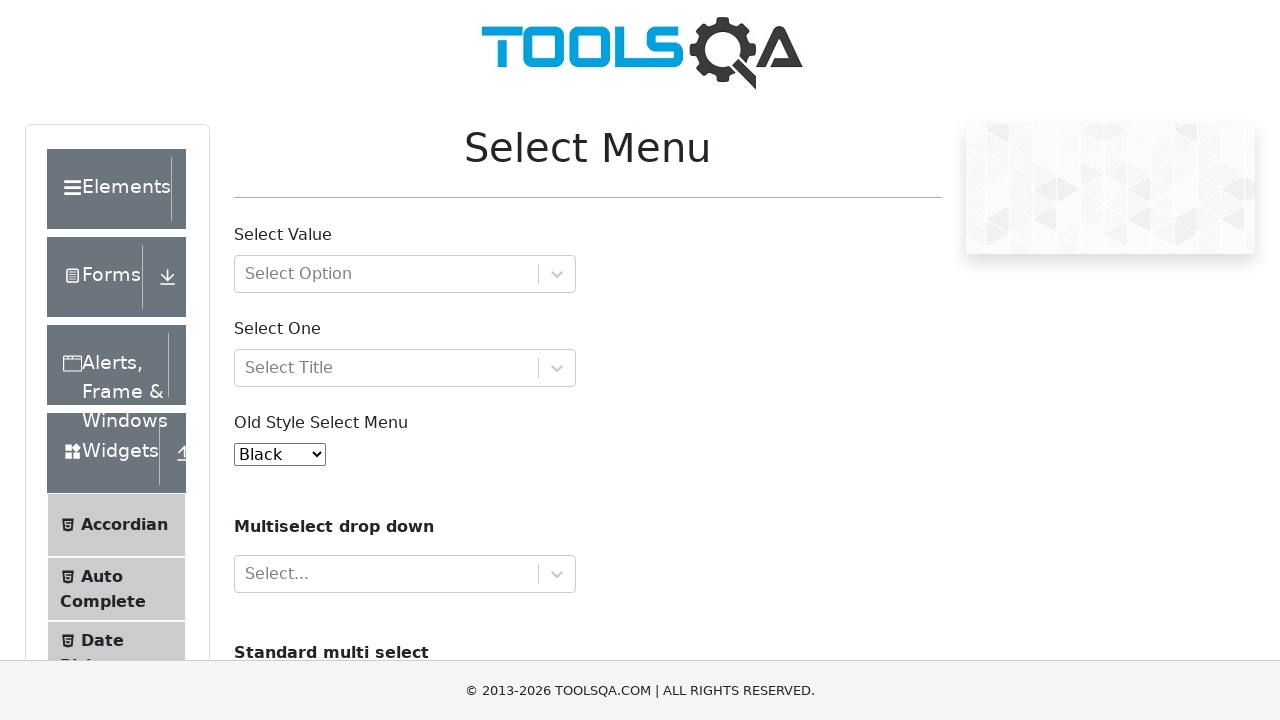